Tests auto-suggestion functionality by typing a partial search term in an autocomplete field and selecting a matching option from the dropdown suggestions.

Starting URL: https://rahulshettyacademy.com/dropdownsPractise/

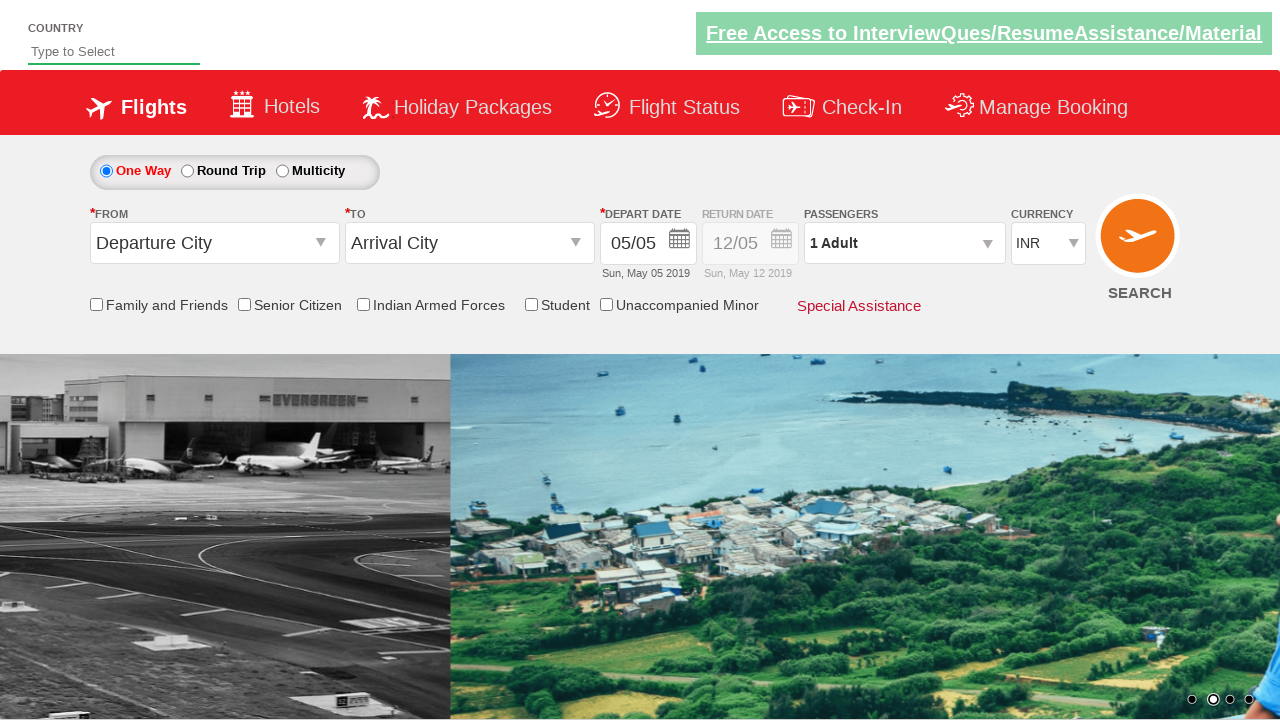

Typed 'ind' in autosuggest field to trigger suggestions on #autosuggest
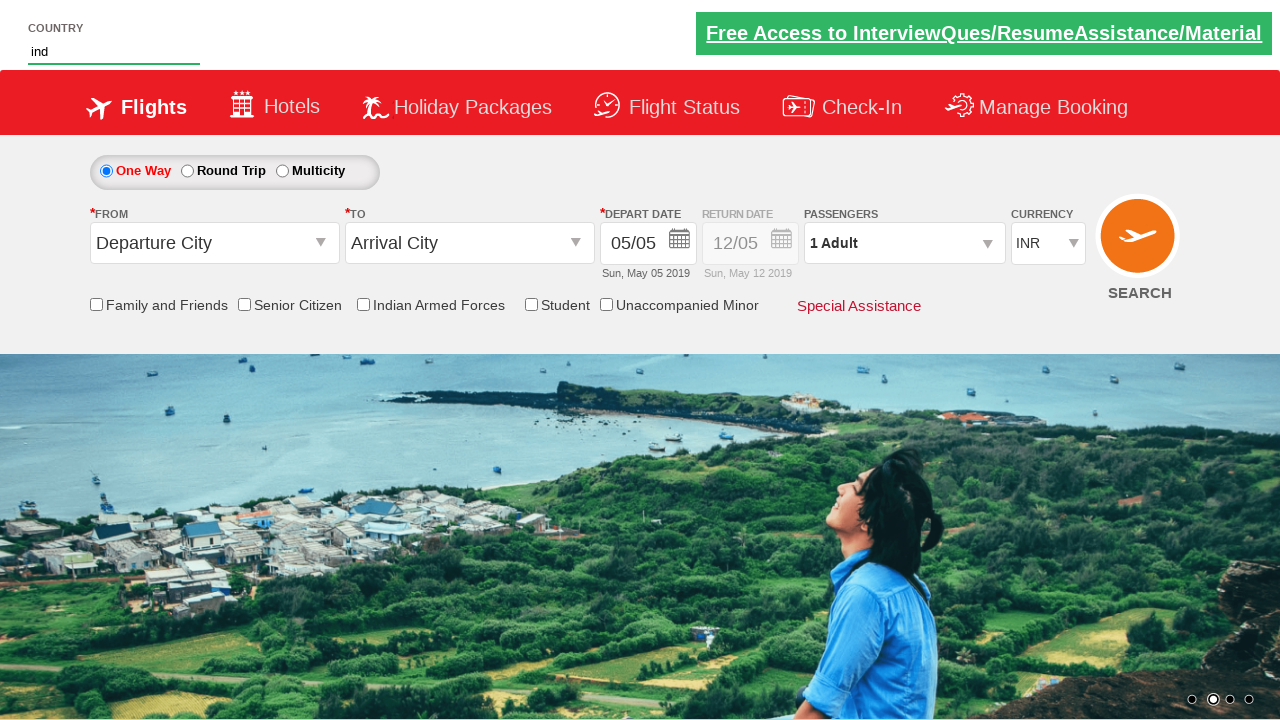

Suggestion dropdown appeared with matching options
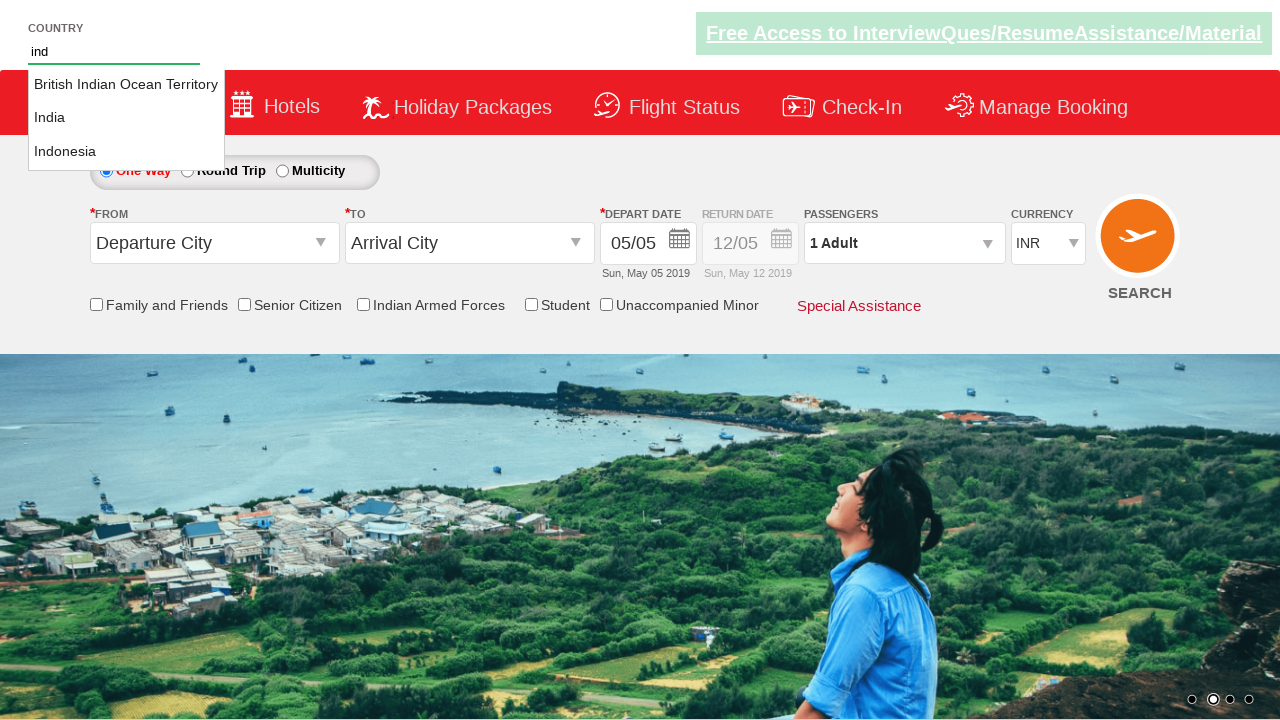

Selected 'India' from the autosuggestion dropdown at (126, 118) on li.ui-menu-item a >> nth=1
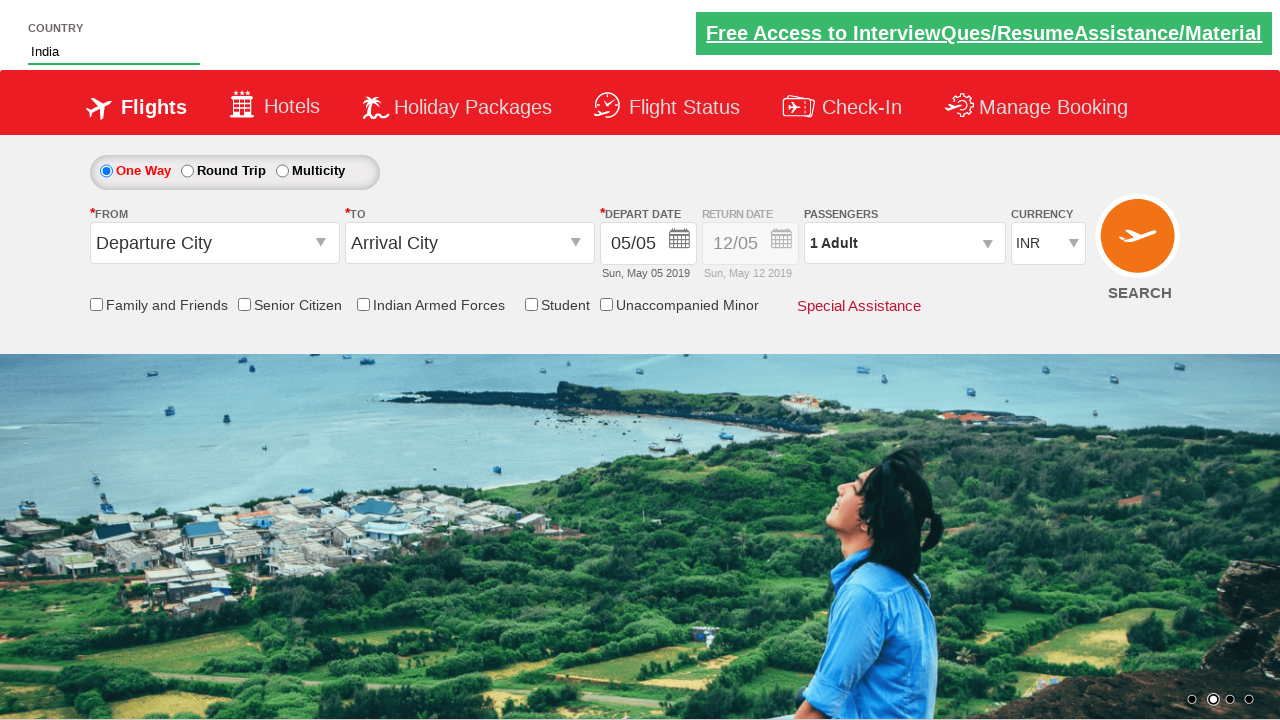

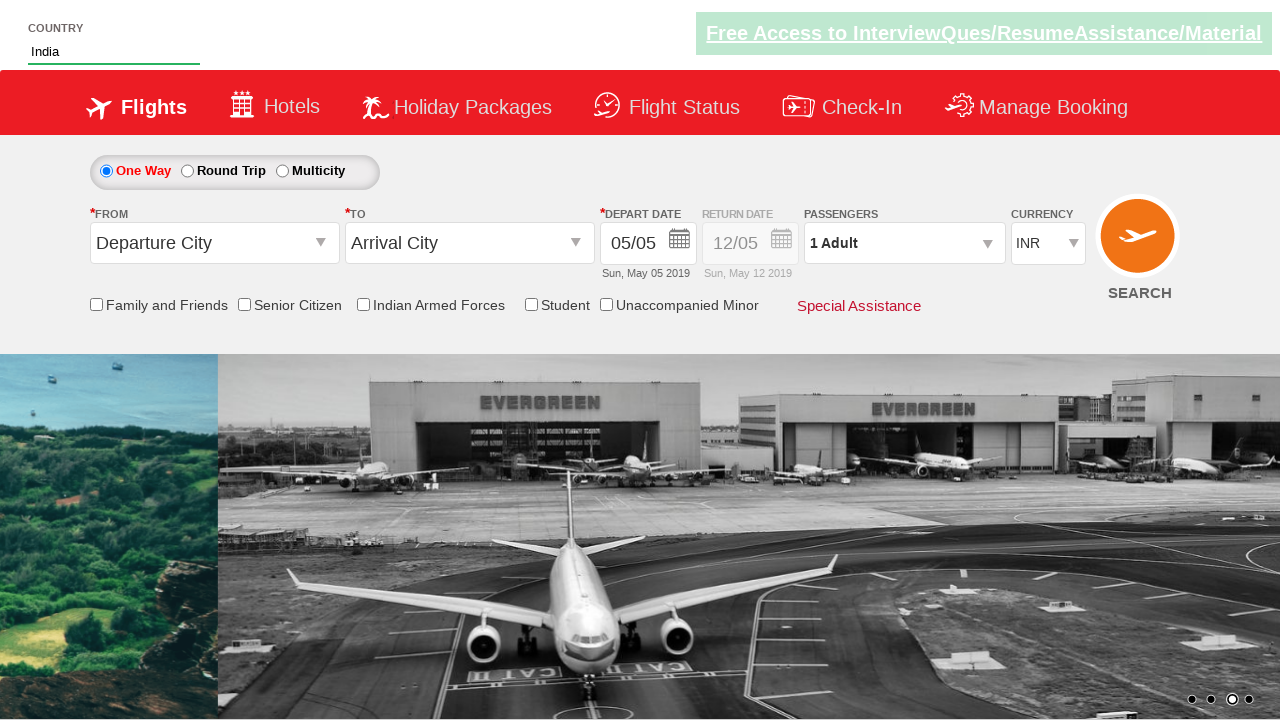